Selects the Male radio button option from the gender selection

Starting URL: https://demo.automationtesting.in/Register.html

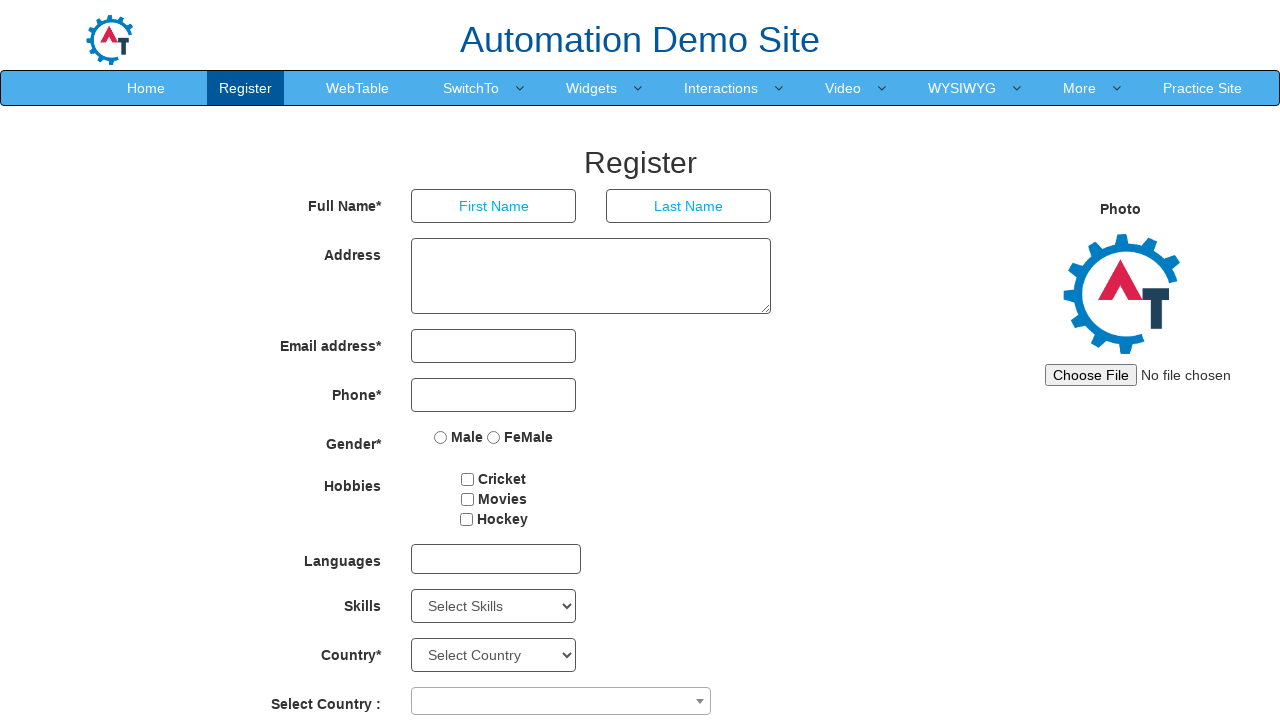

Clicked Male radio button in gender selection at (441, 437) on input[name='radiooptions'][value='Male']
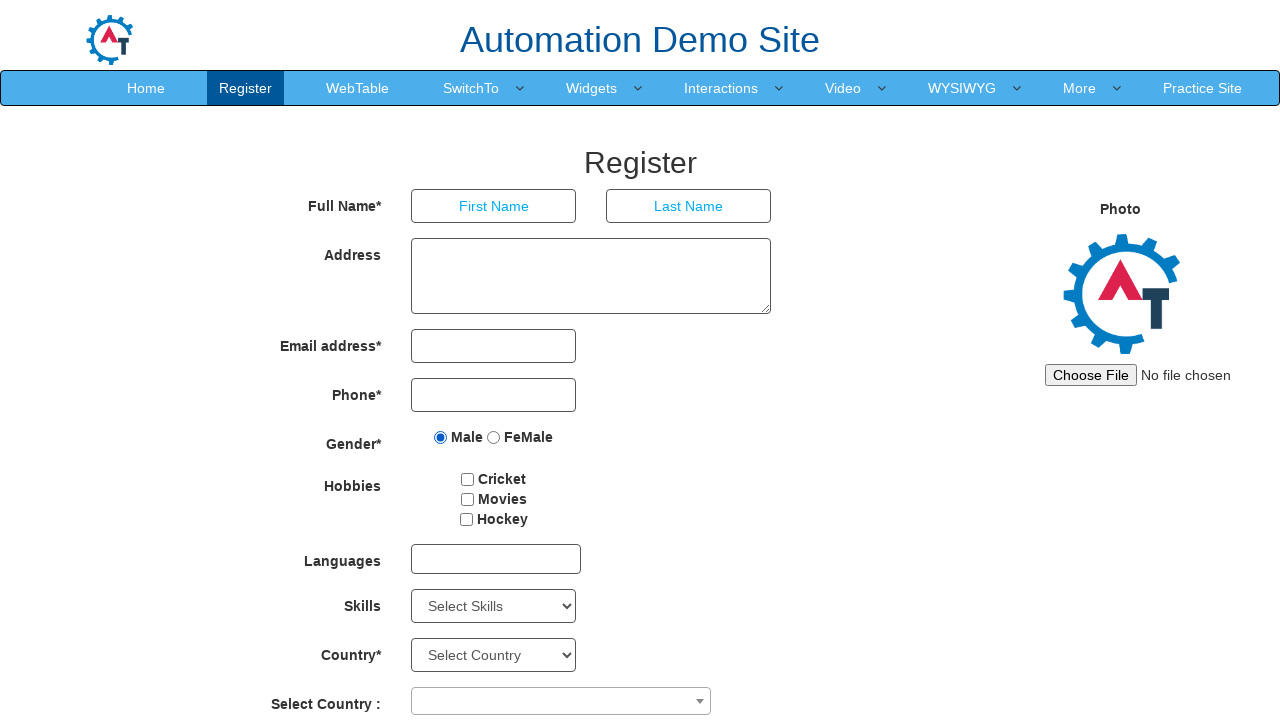

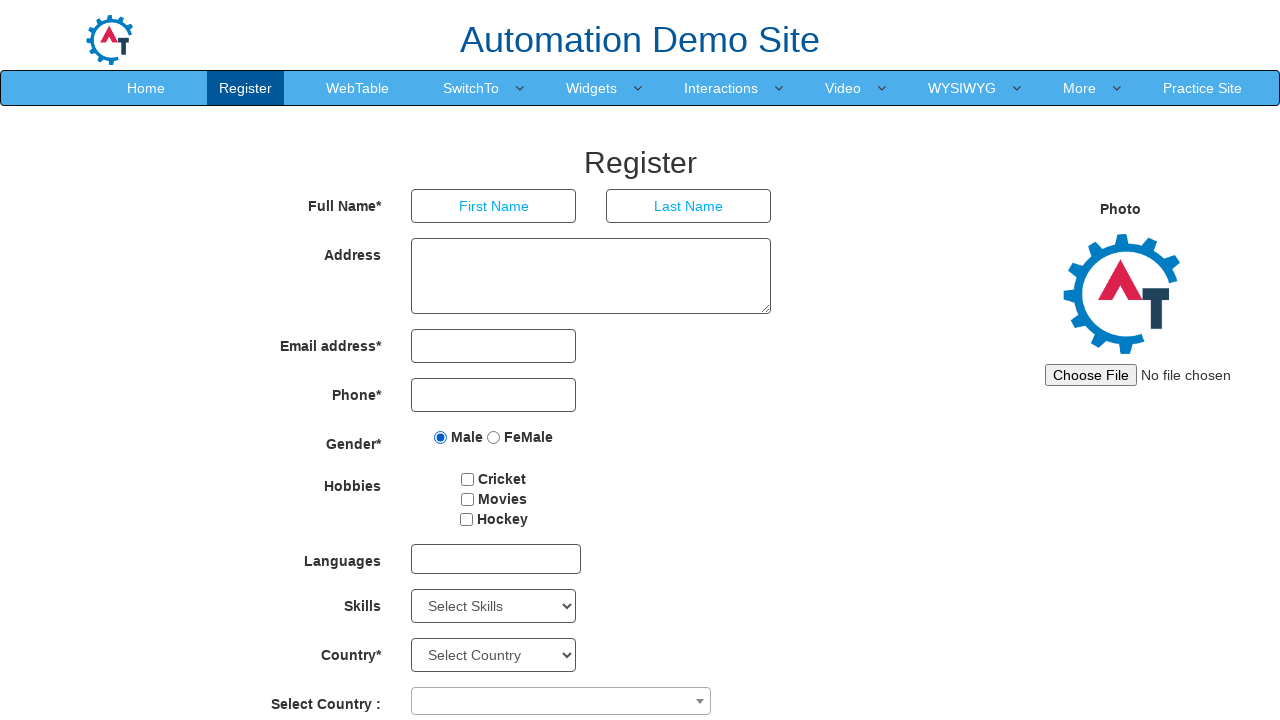